Navigates to a football statistics website and locates the "All matches" label element on the corners detailed page

Starting URL: https://www.adamchoi.co.uk/corners/detailed

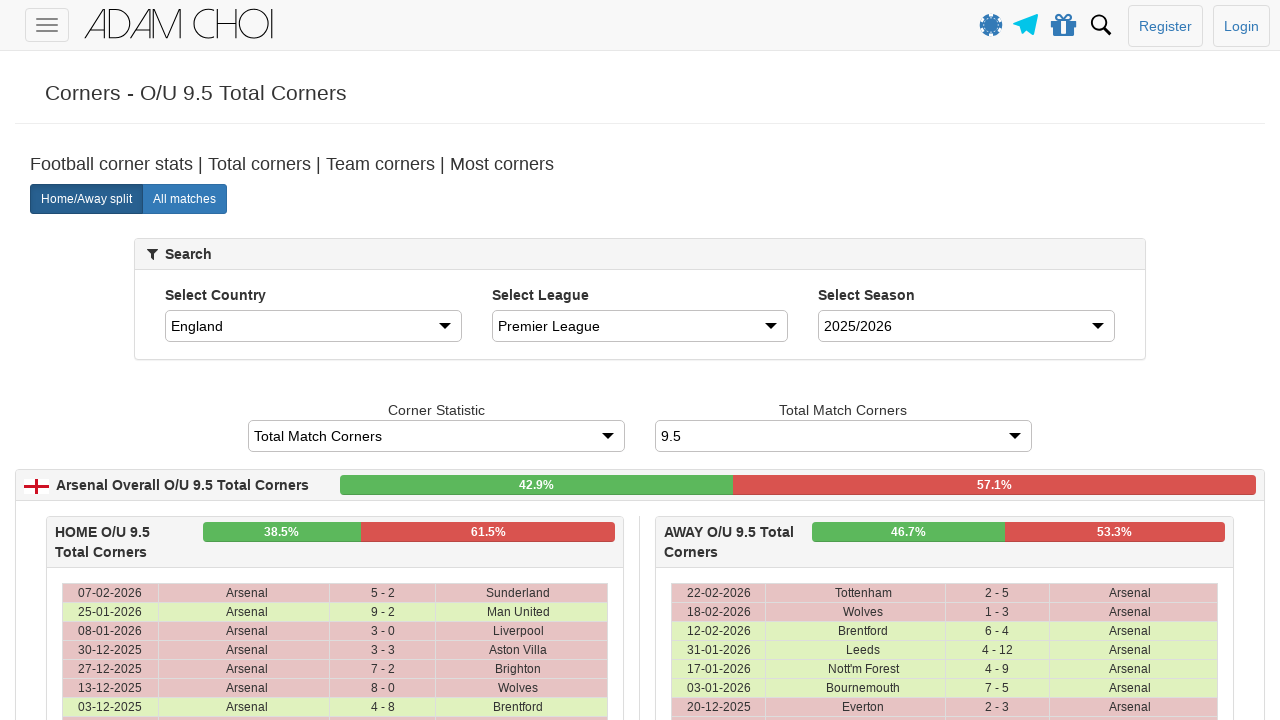

Waited for 'All matches' label element to load on corners detailed page
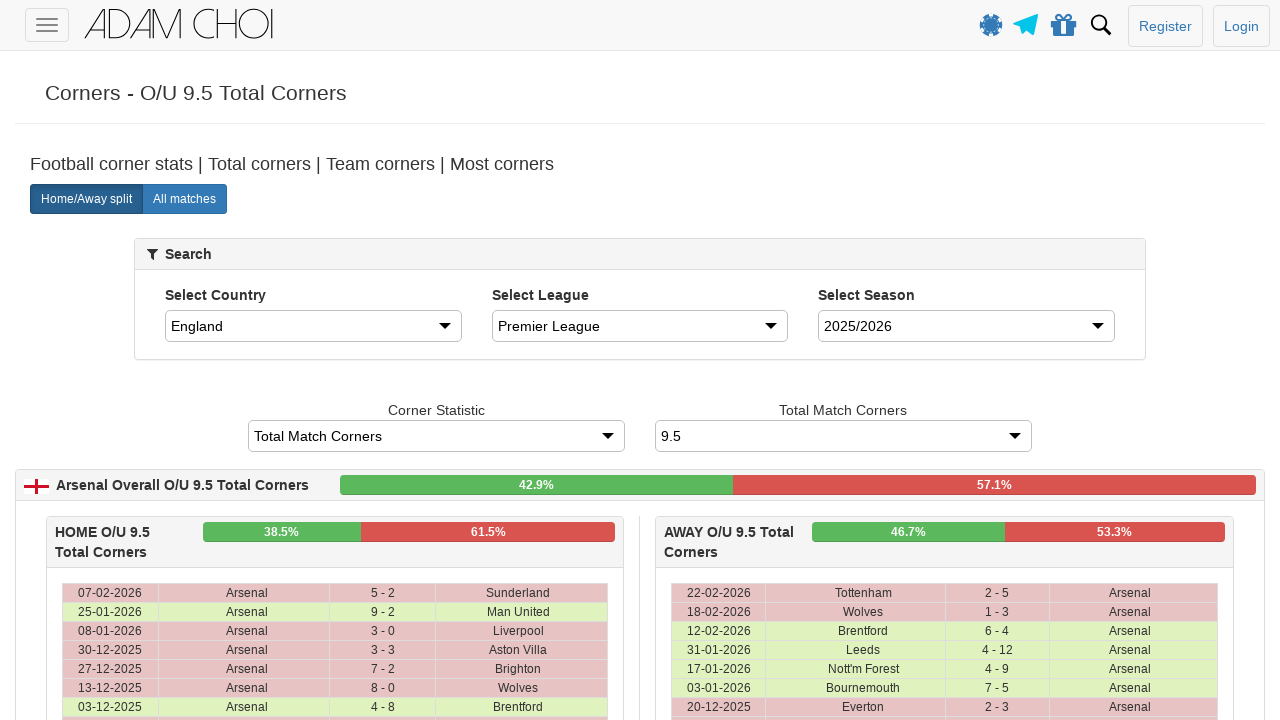

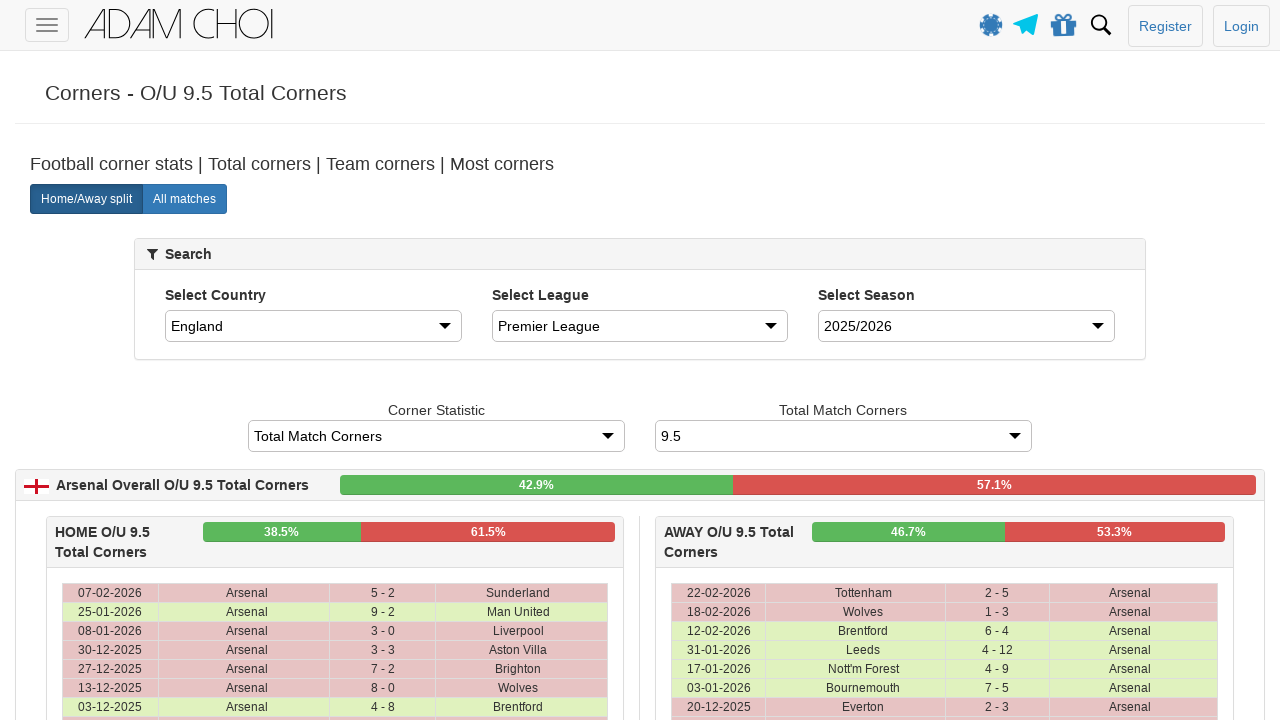